Tests clearing the complete state of all items by checking and then unchecking the toggle-all checkbox.

Starting URL: https://demo.playwright.dev/todomvc

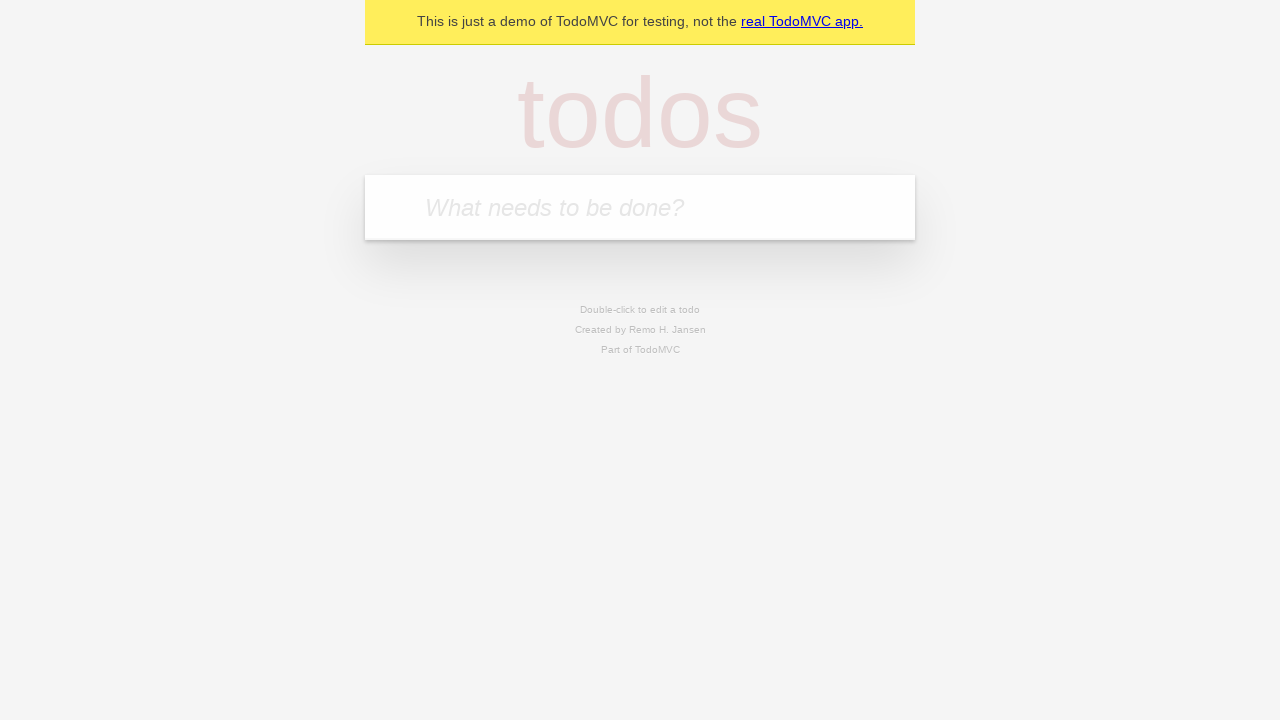

Filled new todo input with 'buy some cheese' on .new-todo
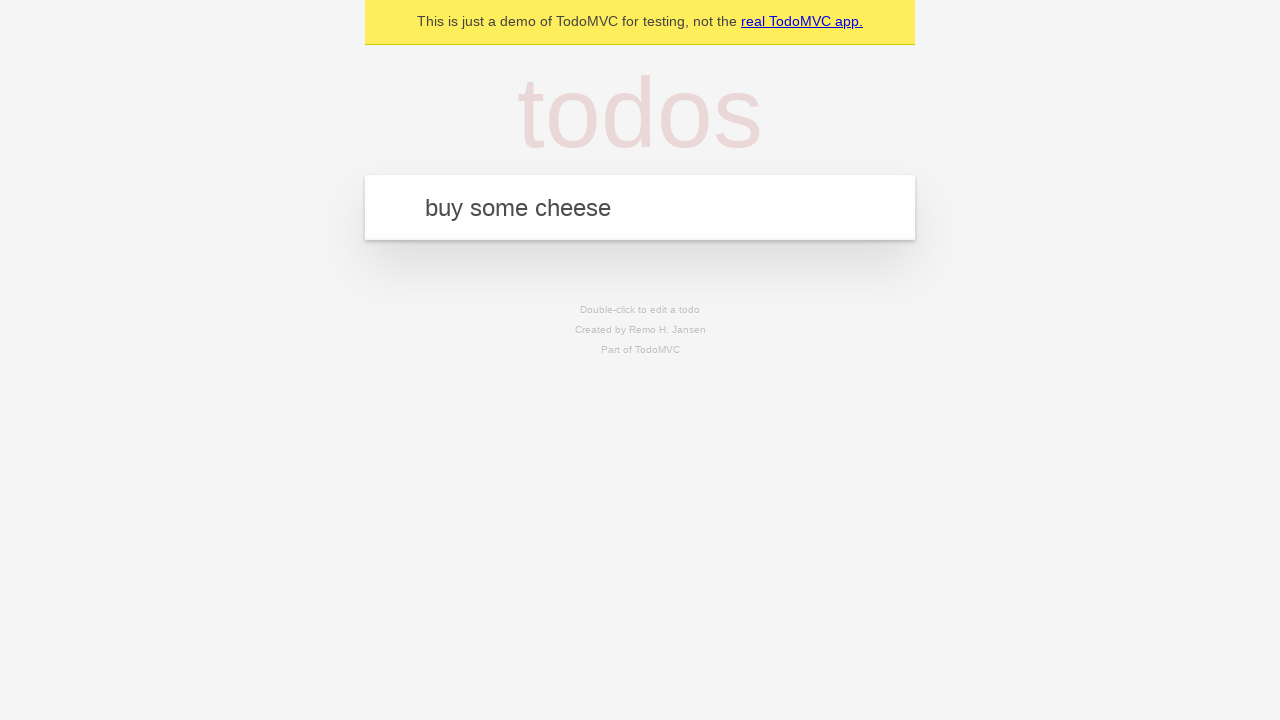

Pressed Enter to create first todo item on .new-todo
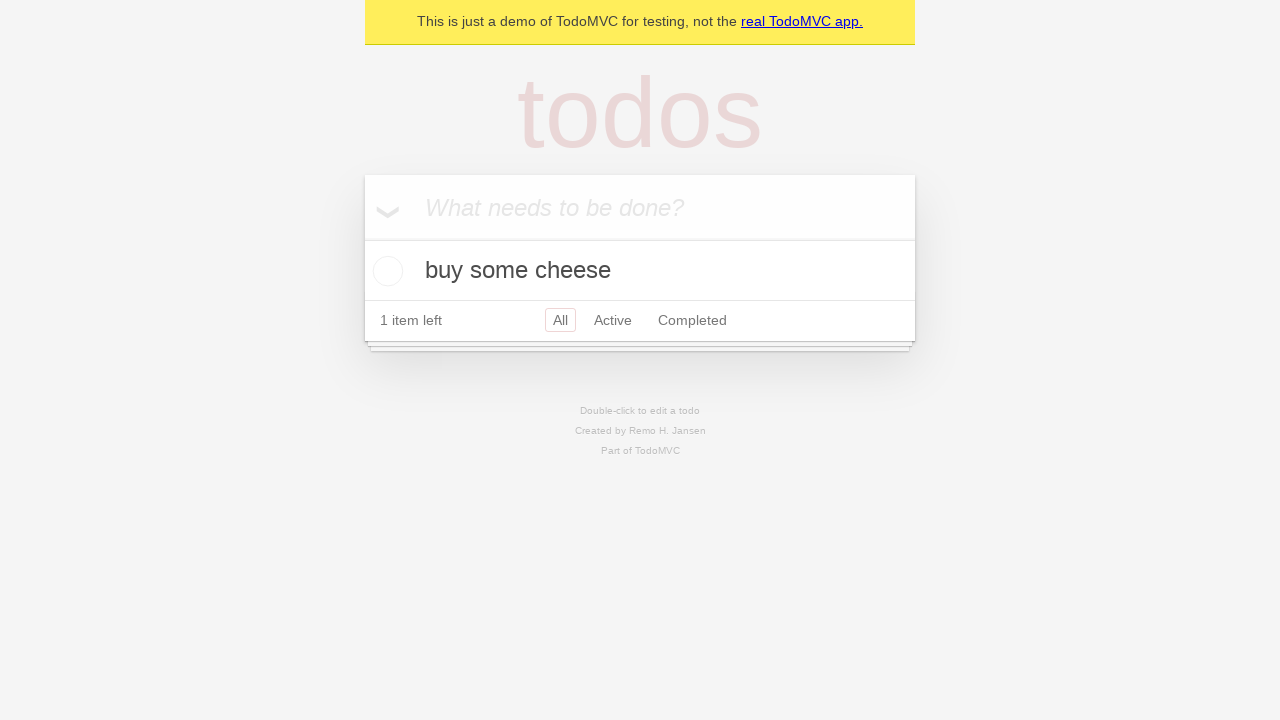

Filled new todo input with 'feed the cat' on .new-todo
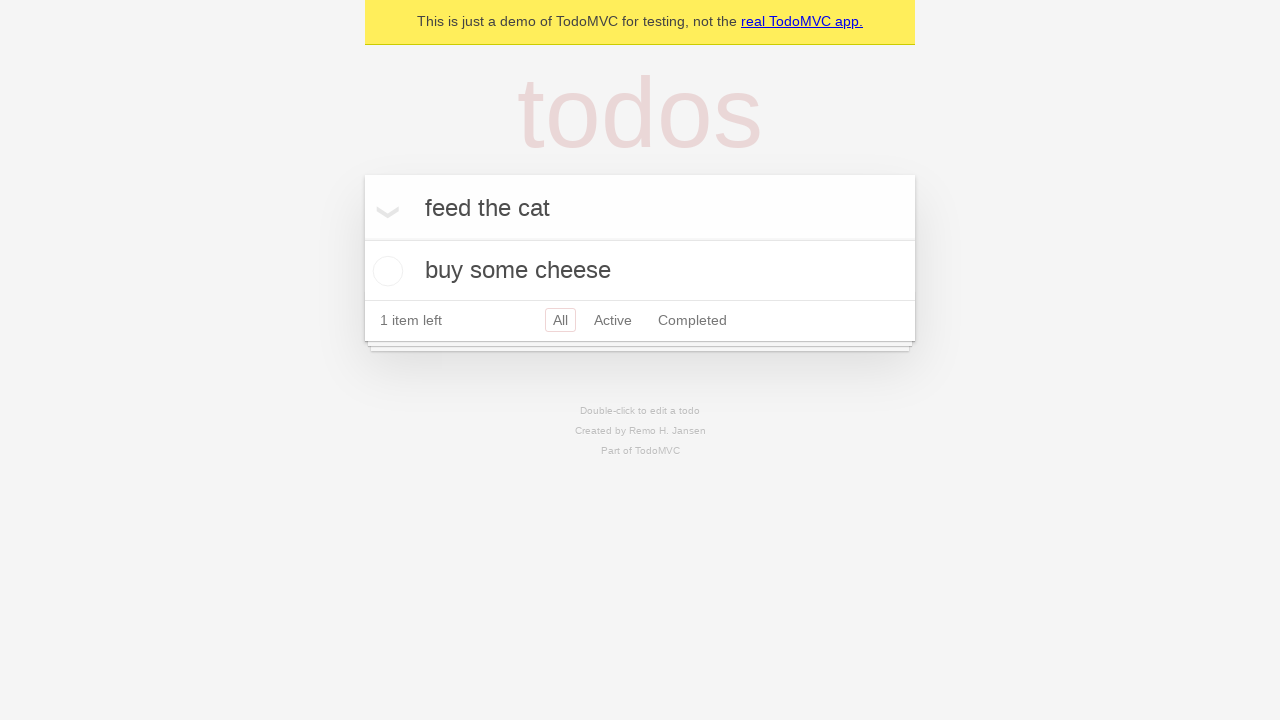

Pressed Enter to create second todo item on .new-todo
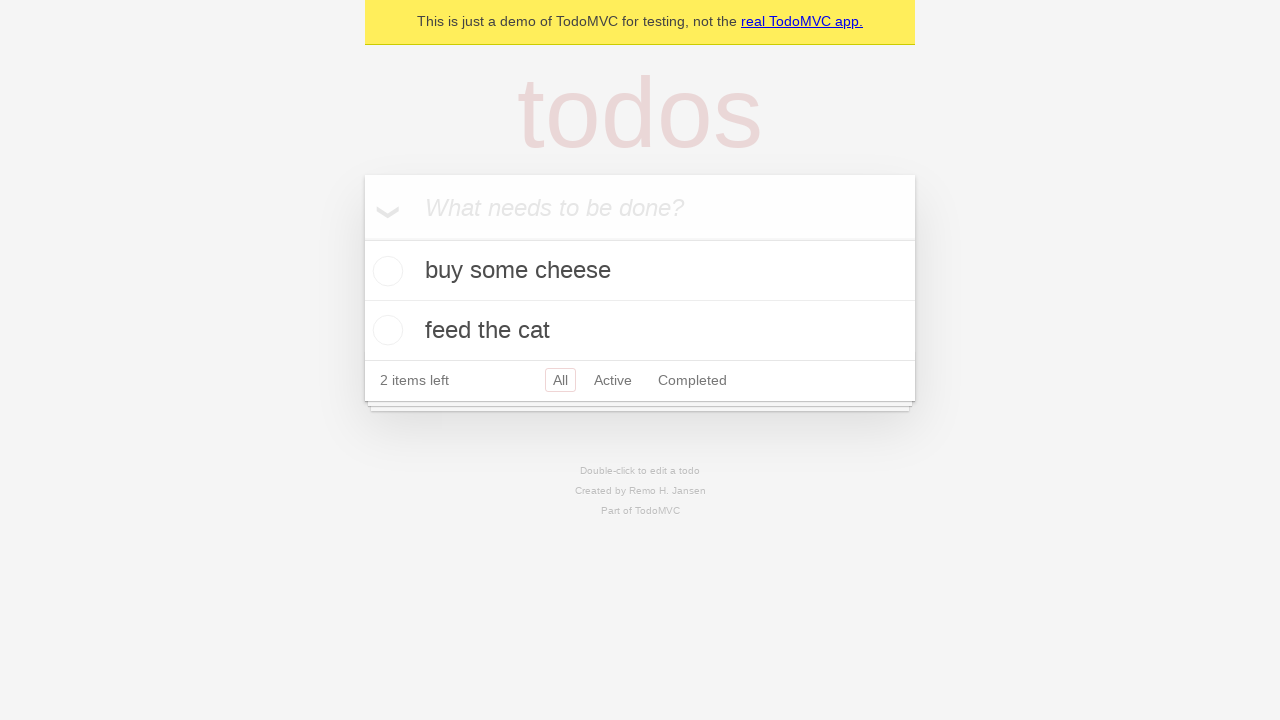

Filled new todo input with 'book a doctors appointment' on .new-todo
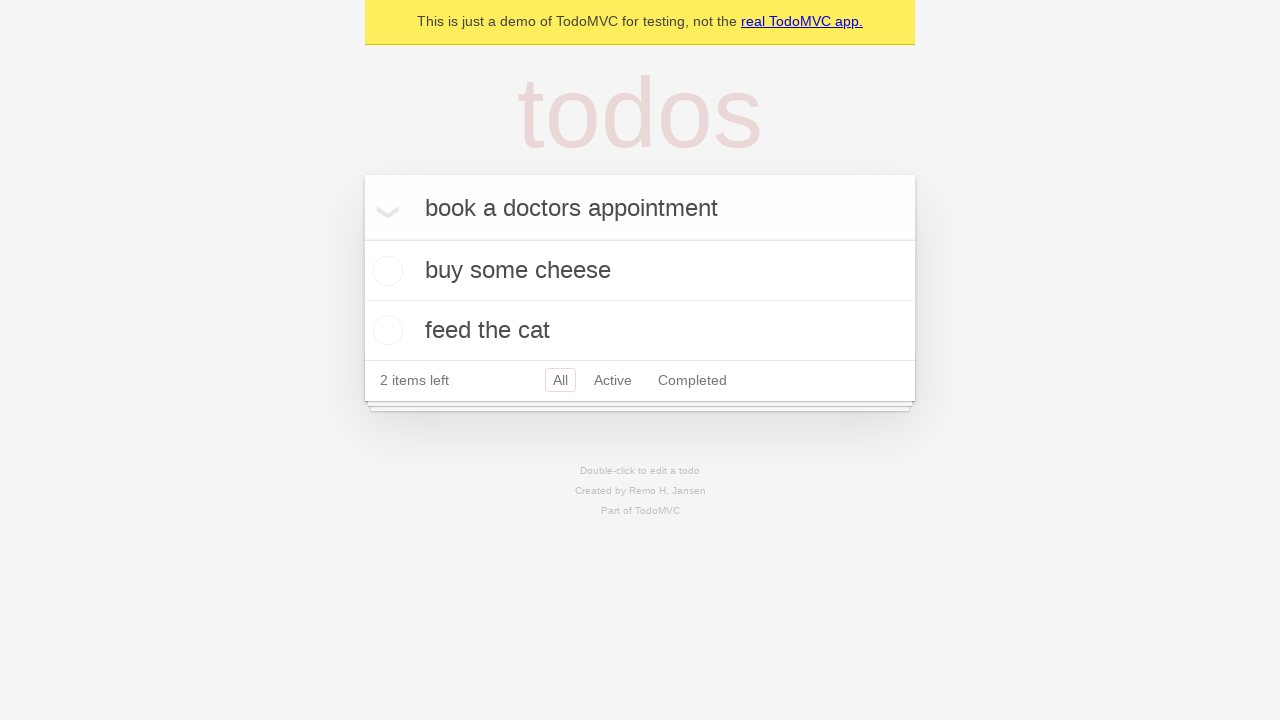

Pressed Enter to create third todo item on .new-todo
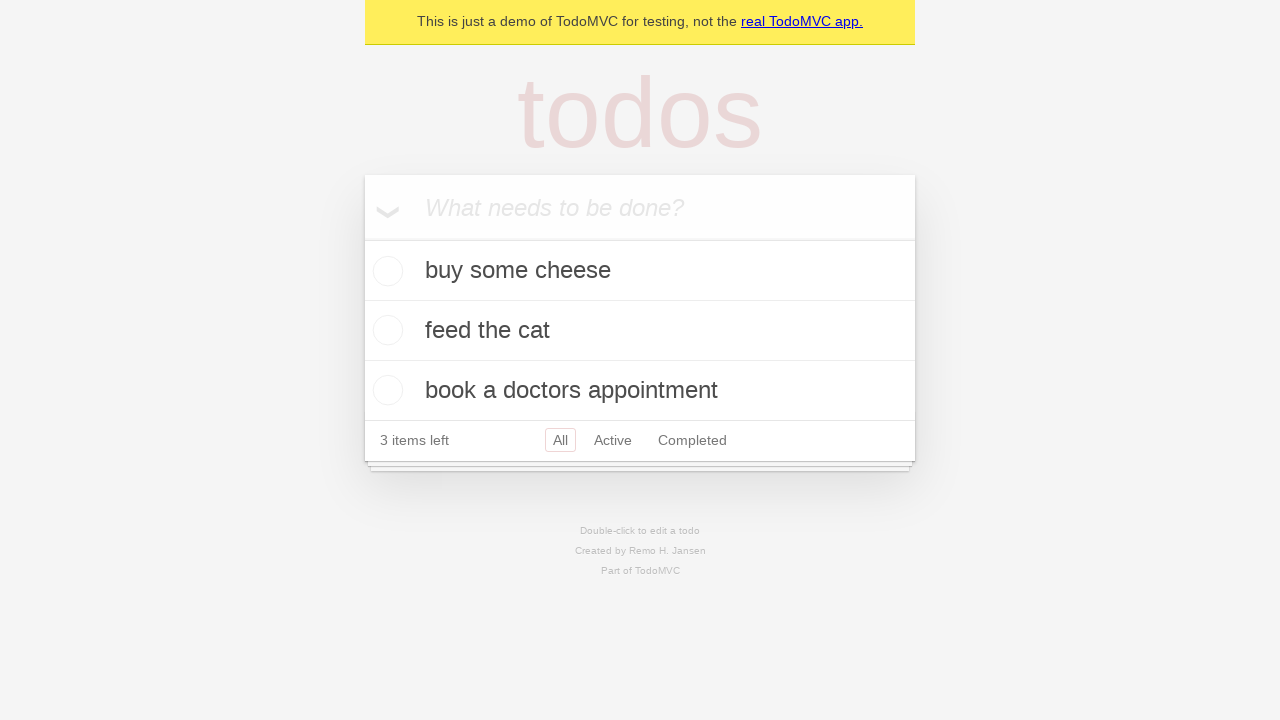

Waited for all 3 todo items to be loaded
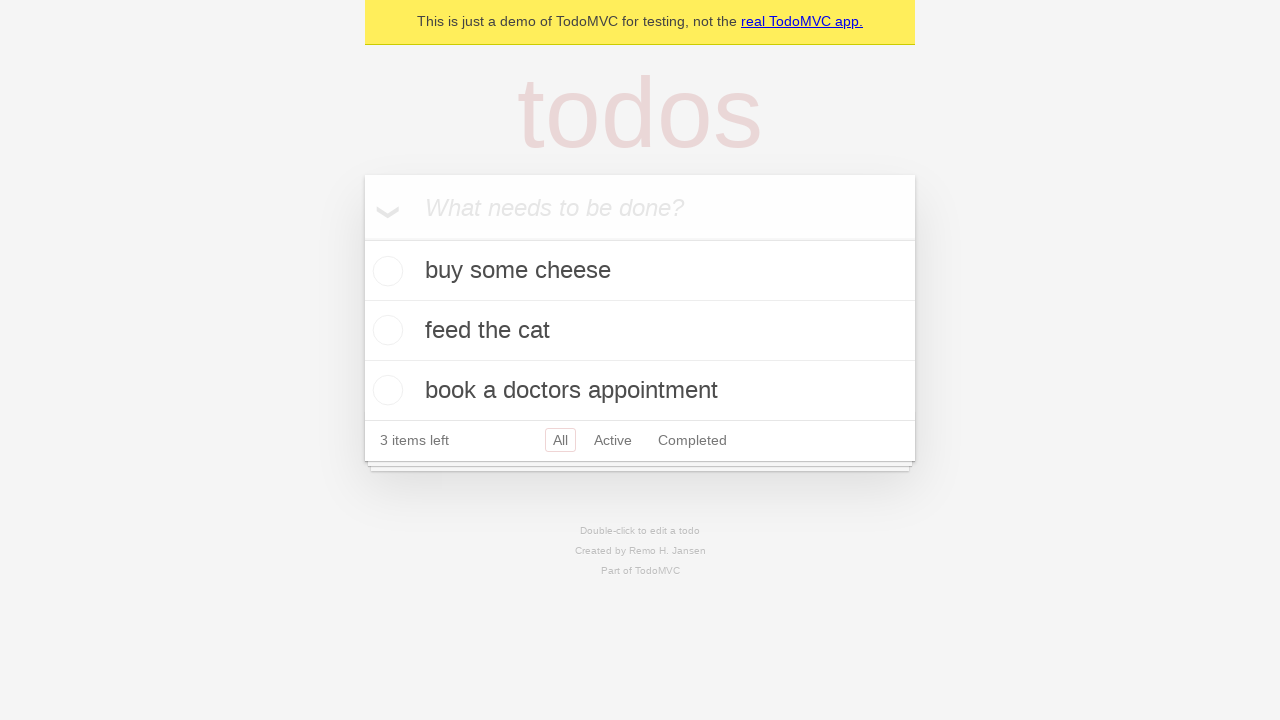

Checked the toggle-all checkbox to mark all items as complete at (362, 238) on .toggle-all
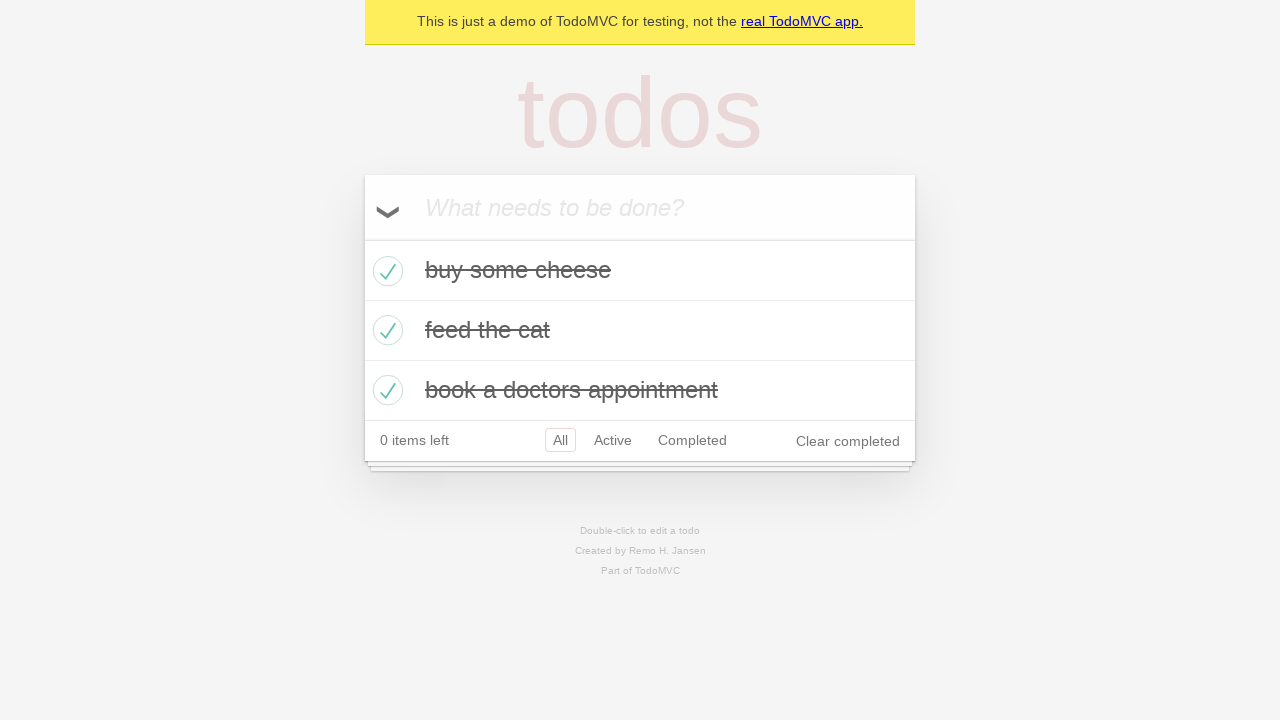

Unchecked the toggle-all checkbox to clear complete state of all items at (362, 238) on .toggle-all
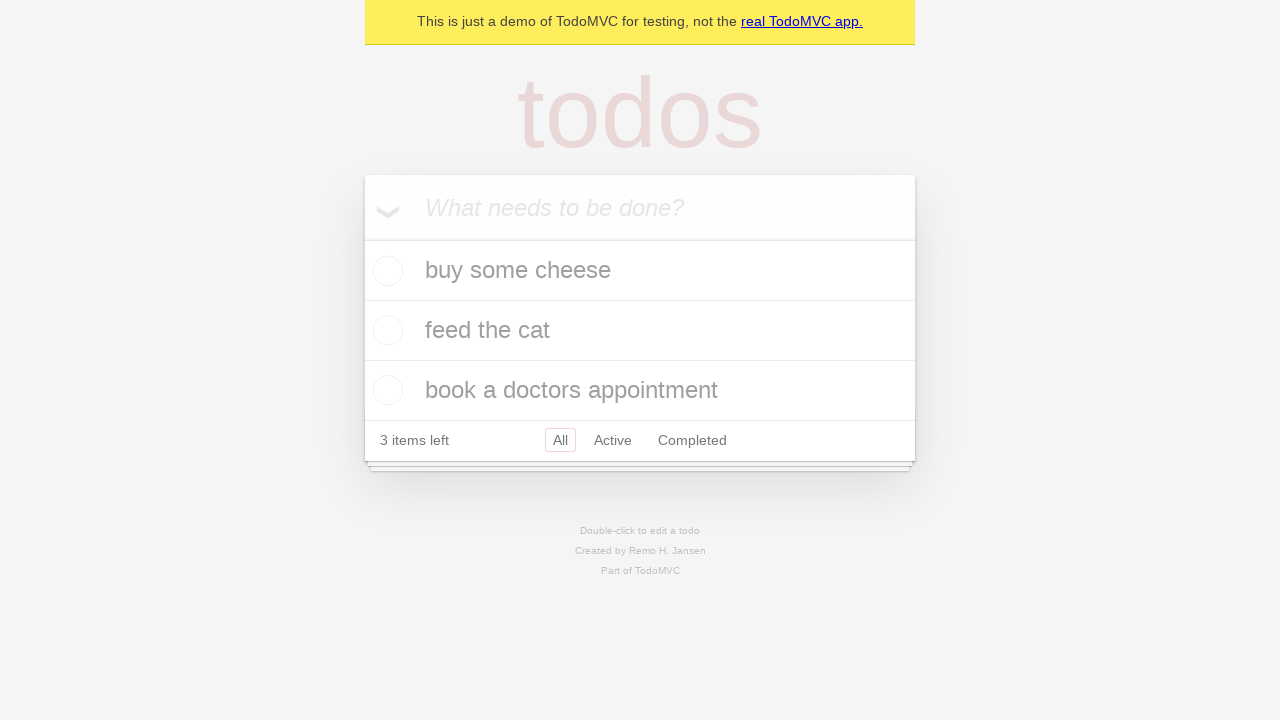

Verified all items are now in uncompleted state
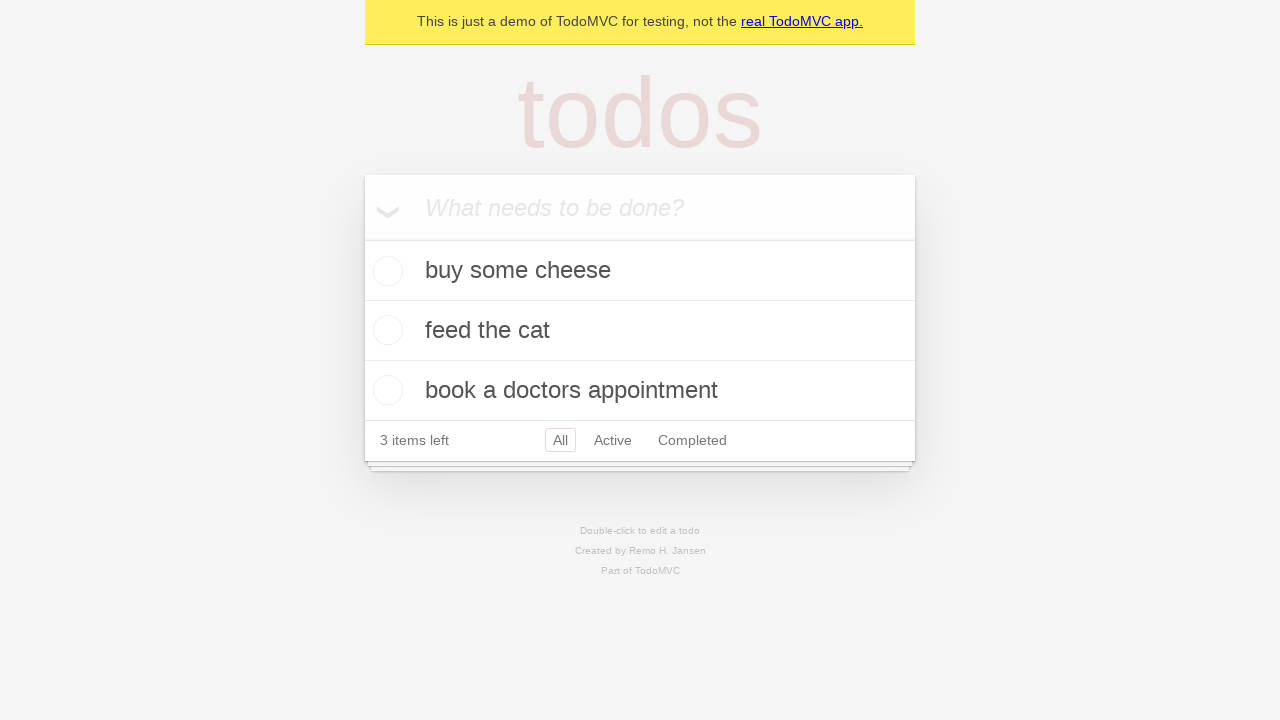

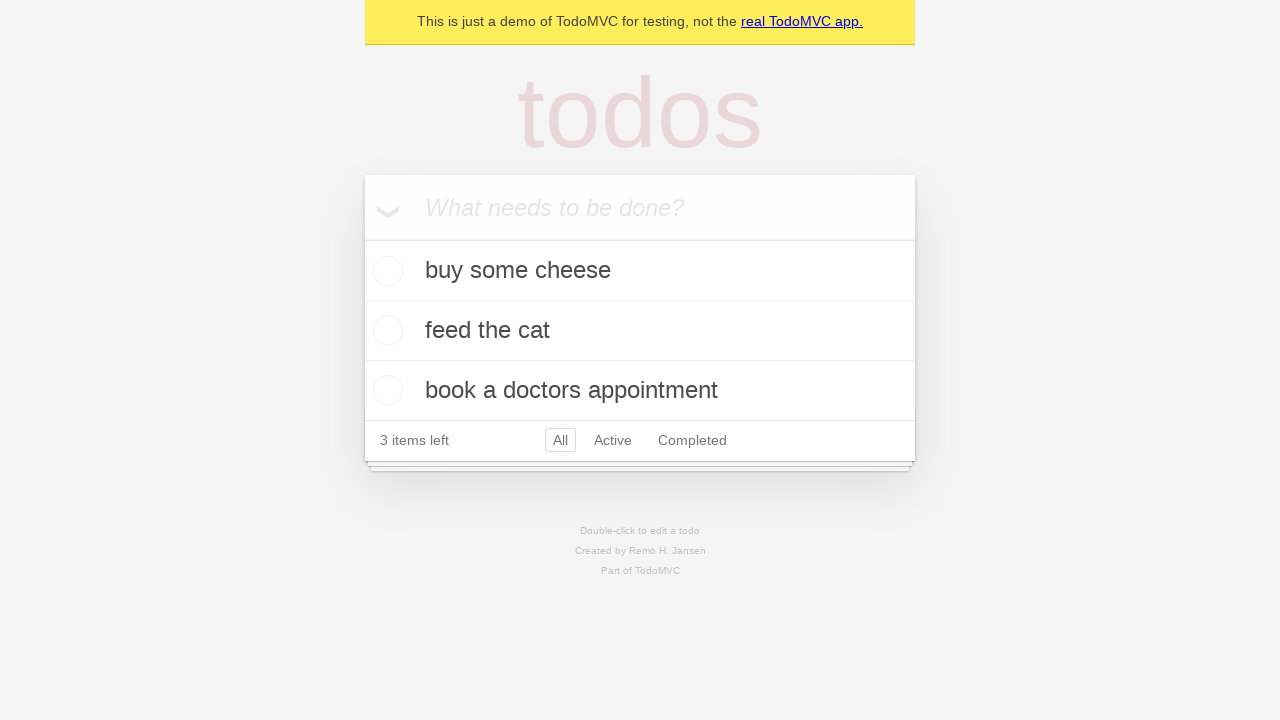